Tests adding a product to cart and verifying the total price displayed

Starting URL: https://www.demoblaze.com/

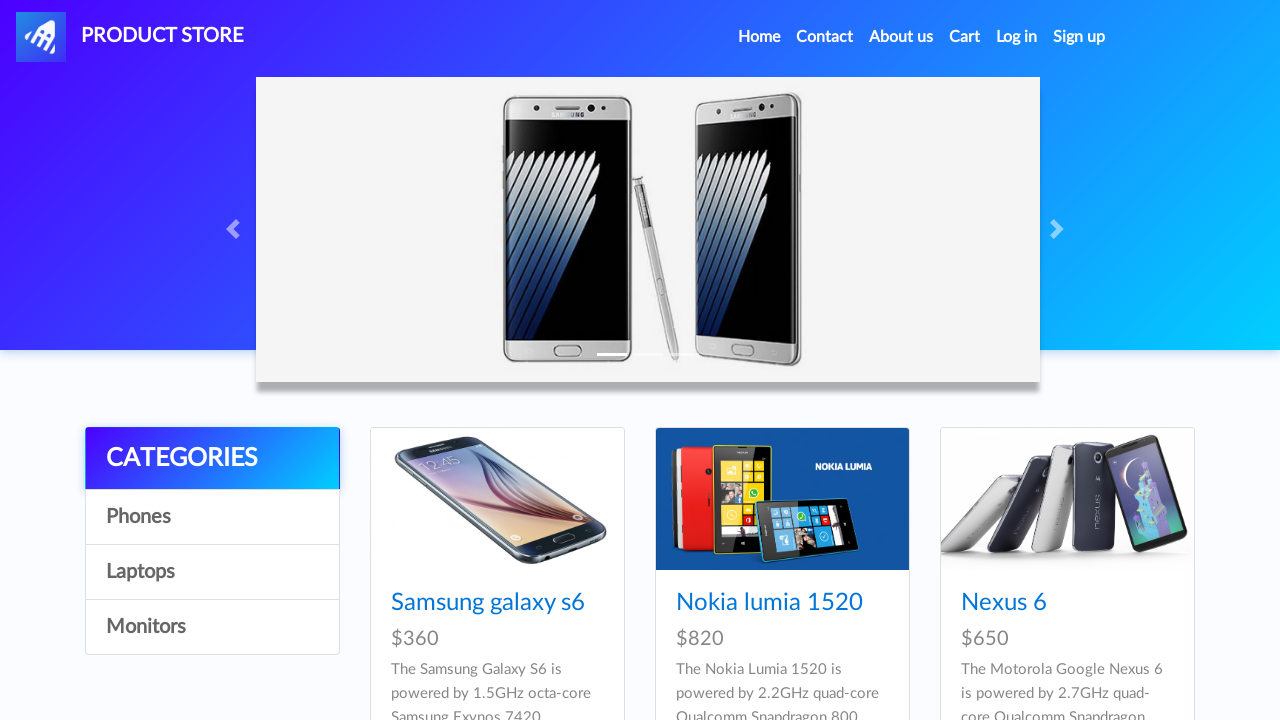

Clicked on Samsung galaxy s6 product at (488, 603) on text=Samsung galaxy s6
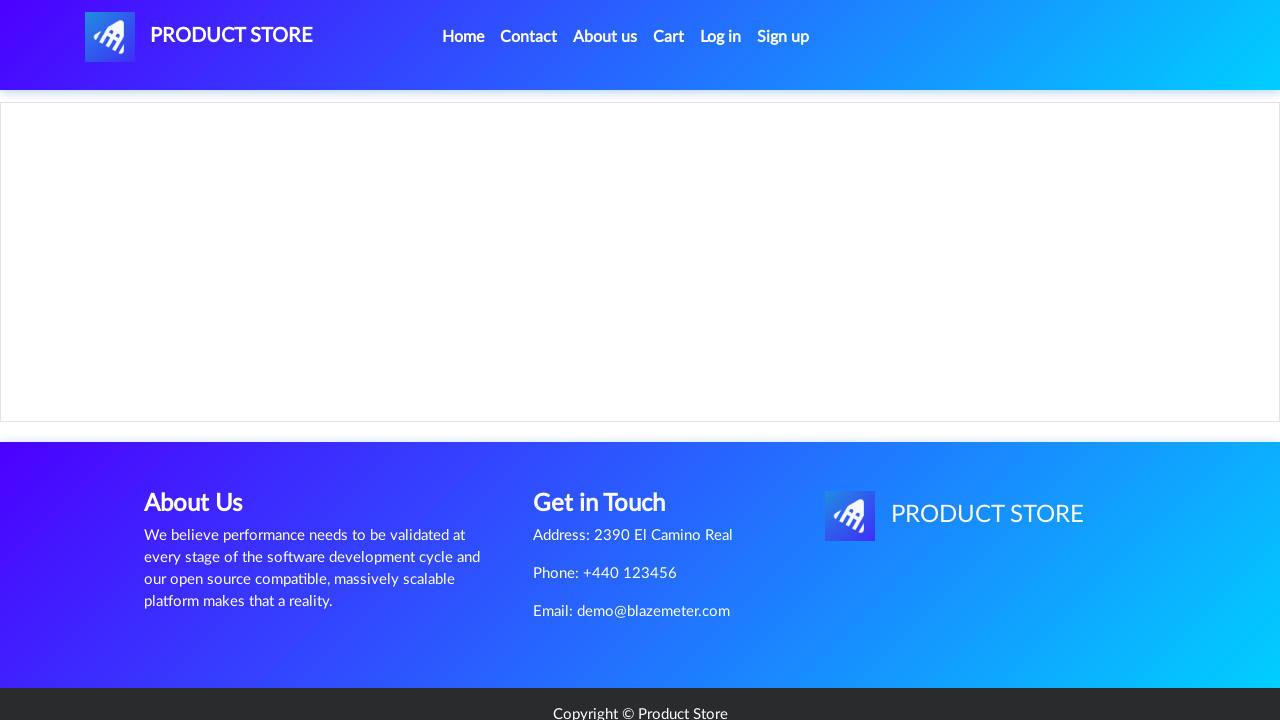

Clicked 'Add to cart' button at (610, 440) on text=Add to cart
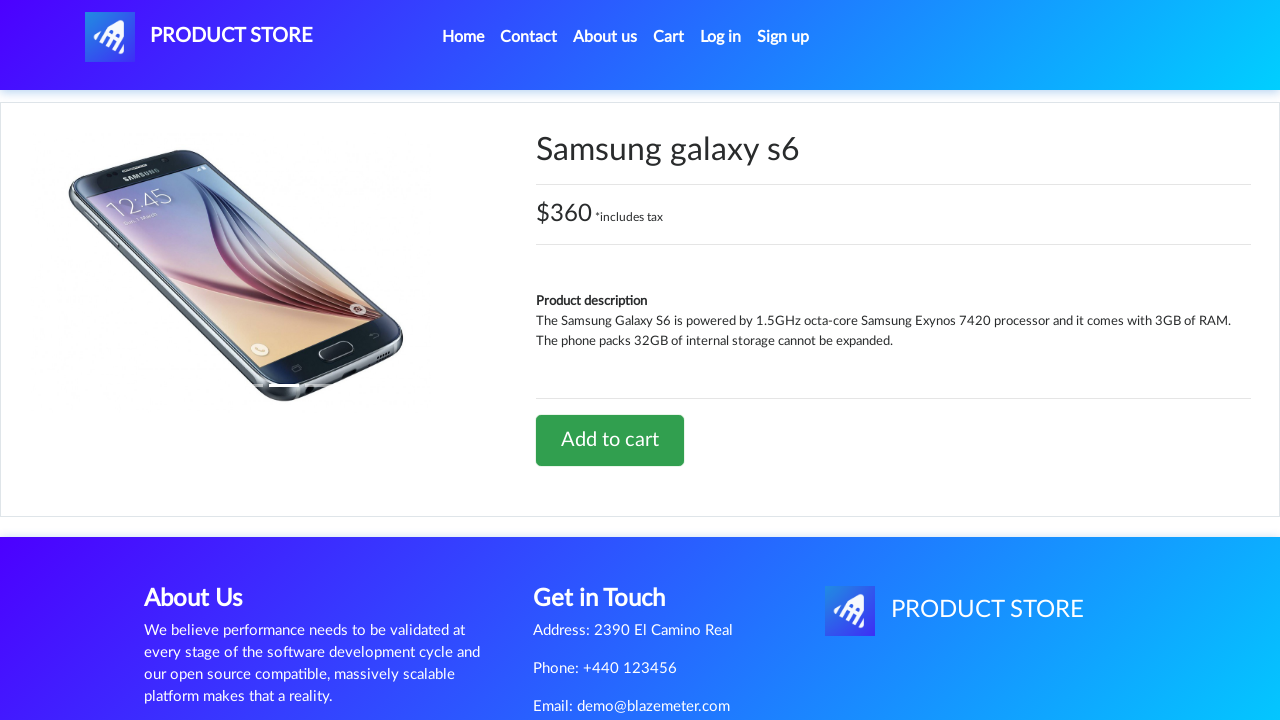

Set up alert dialog handler to accept
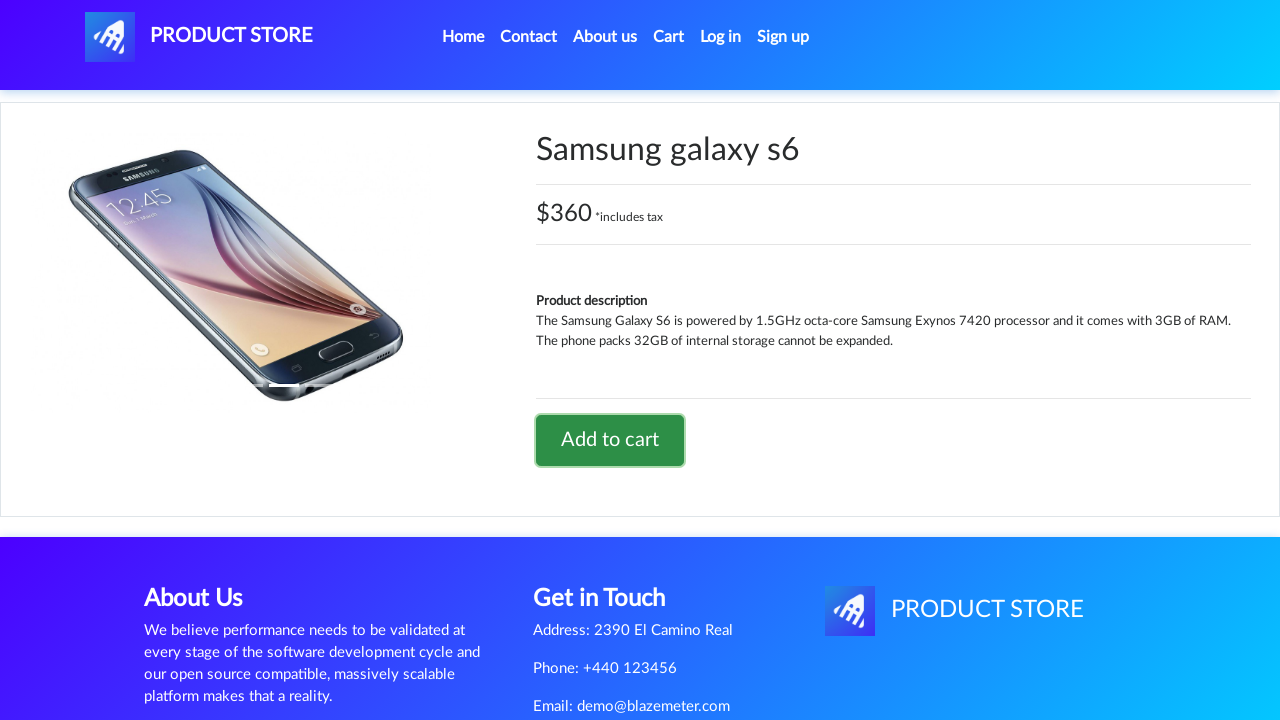

Clicked 'Add to cart' button again at (610, 440) on text=Add to cart
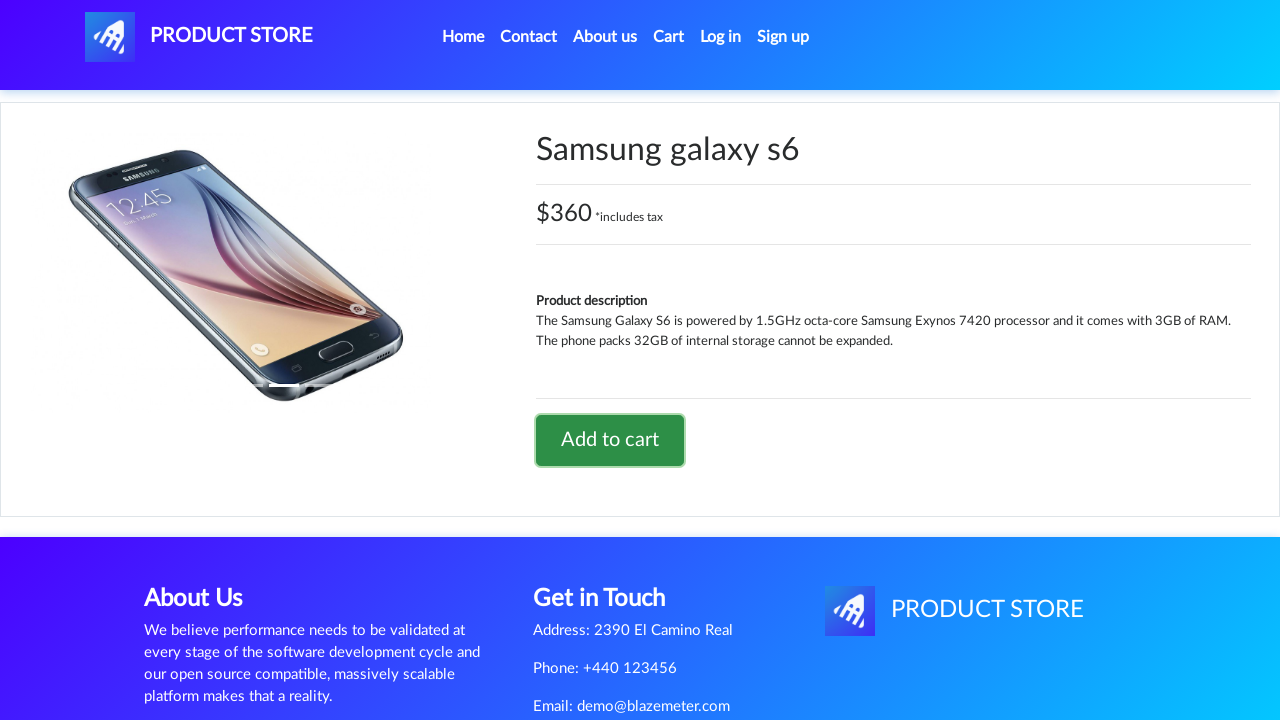

Navigated to shopping cart at (669, 37) on #cartur
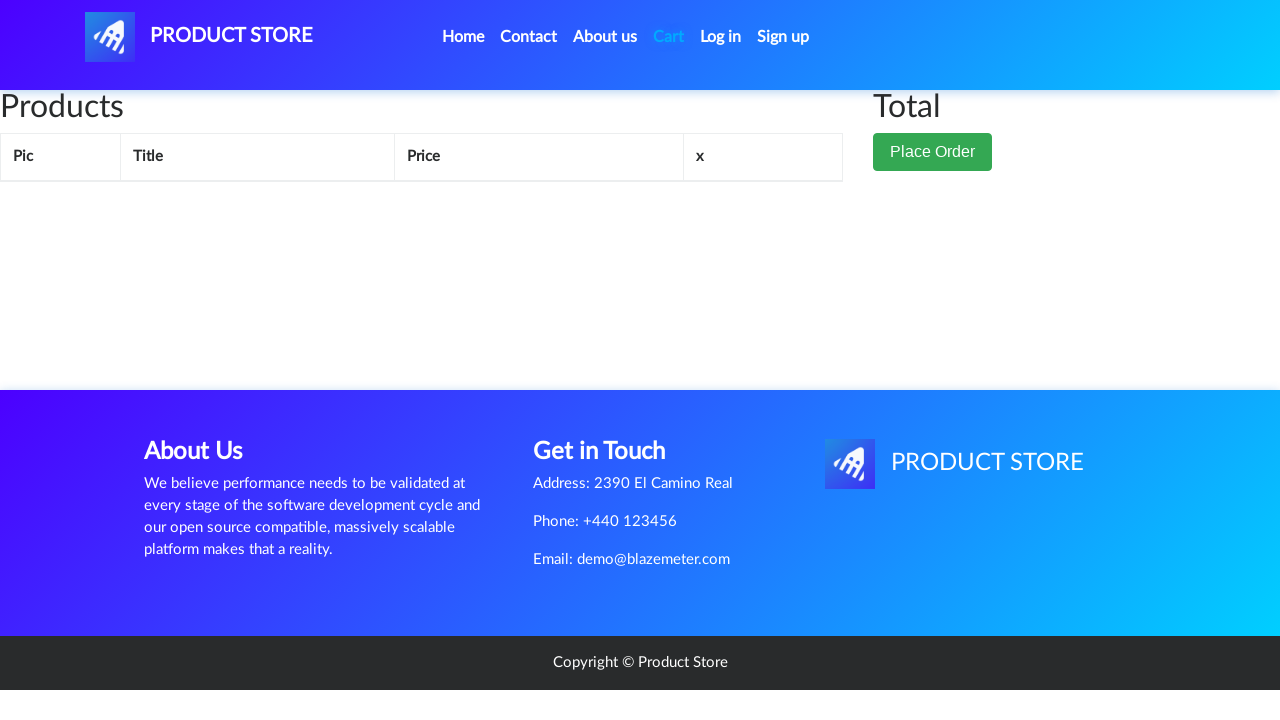

Total price element loaded
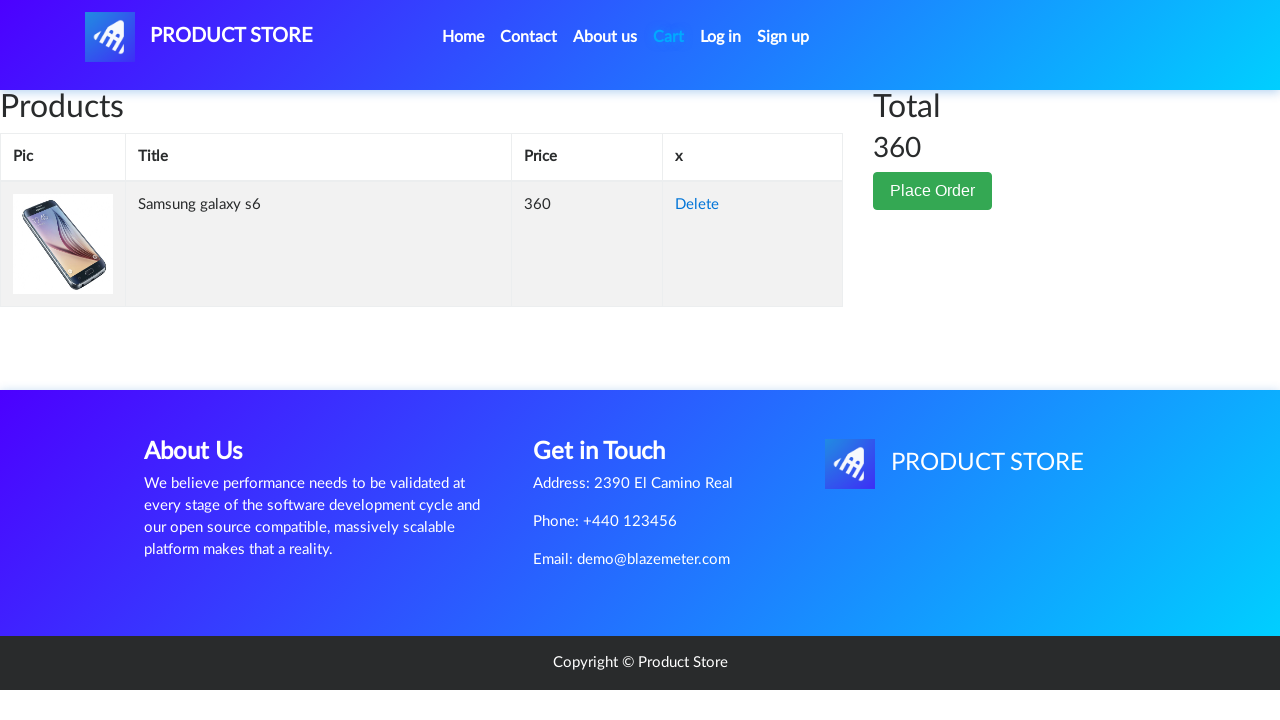

Retrieved total price text: 720
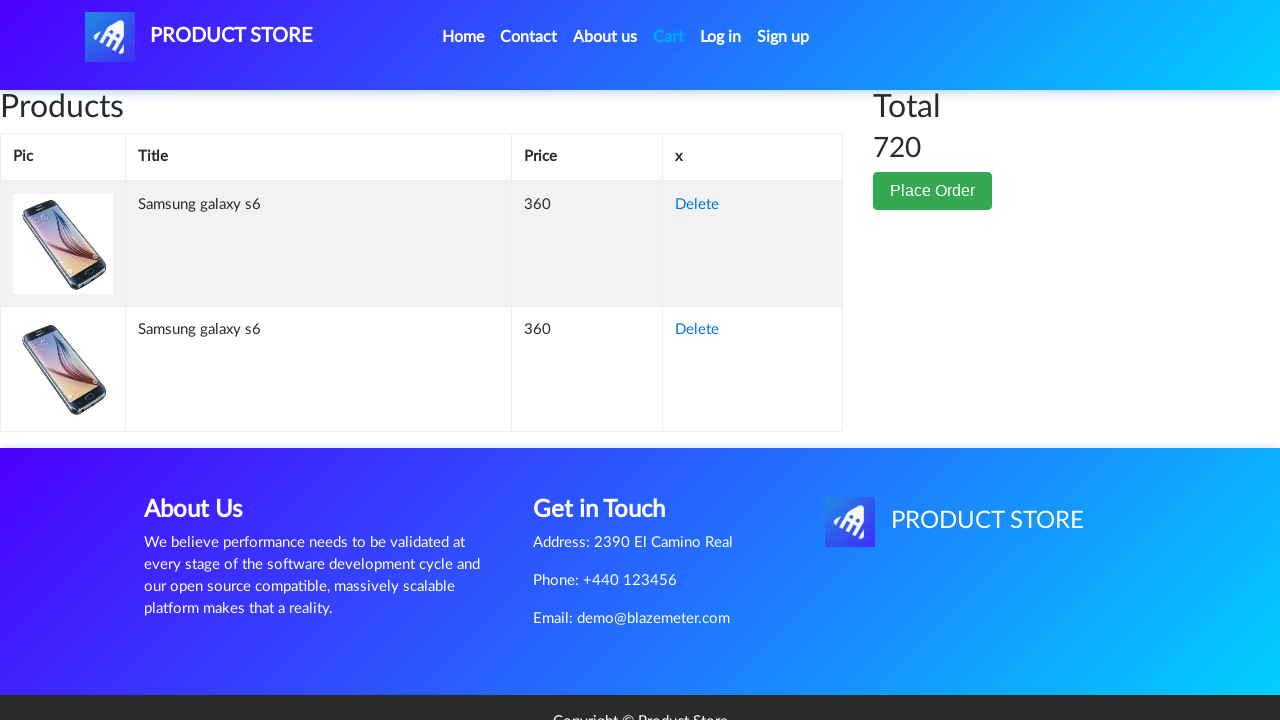

Converted total price to integer: 720
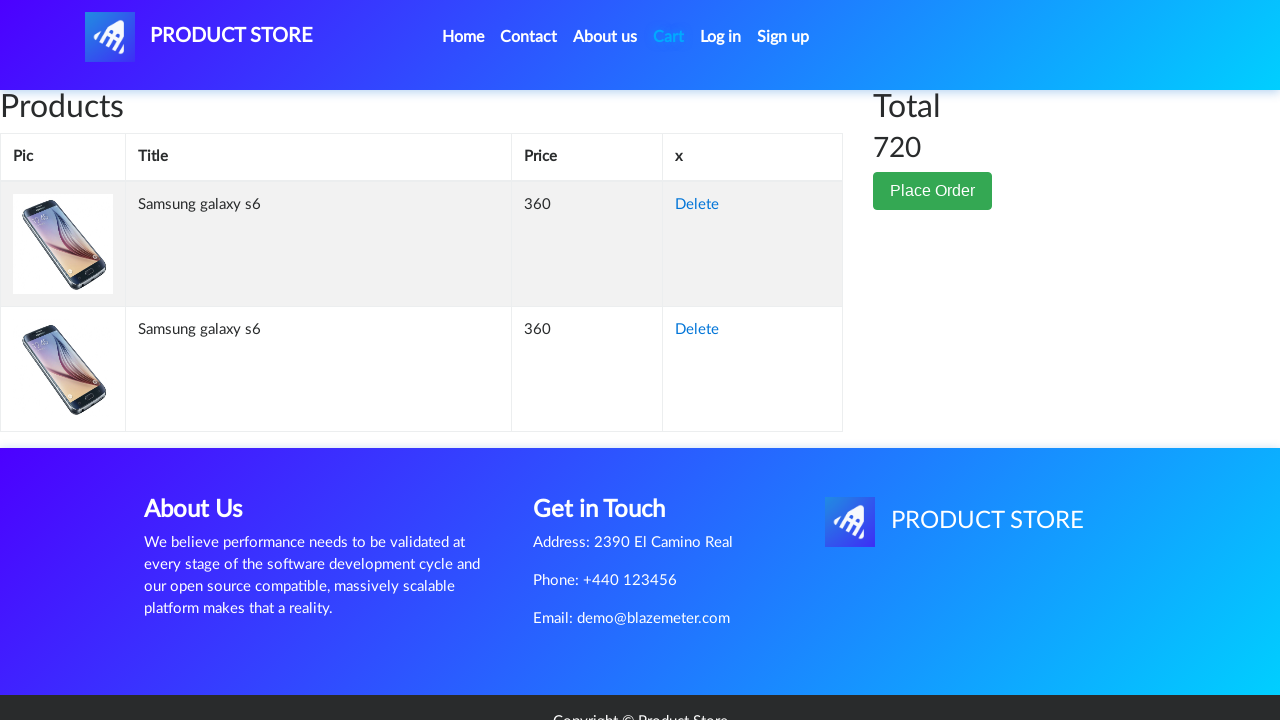

Verified total price is 720 (assertion passed)
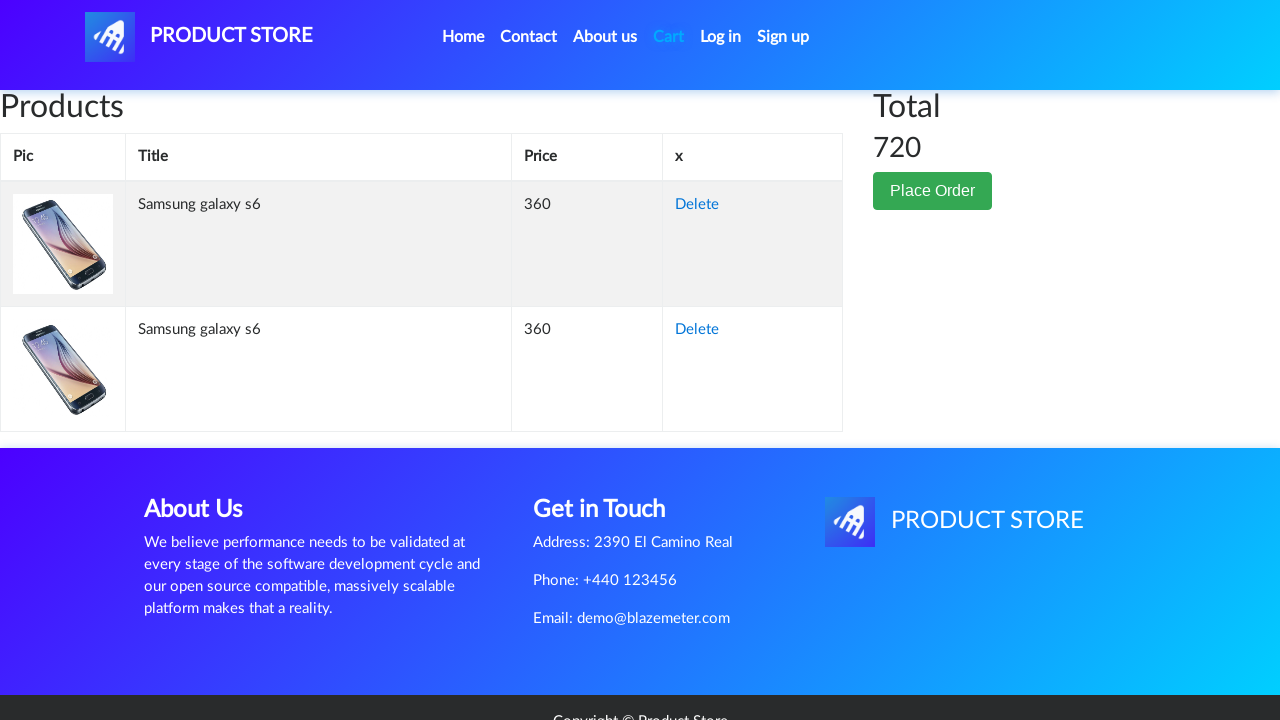

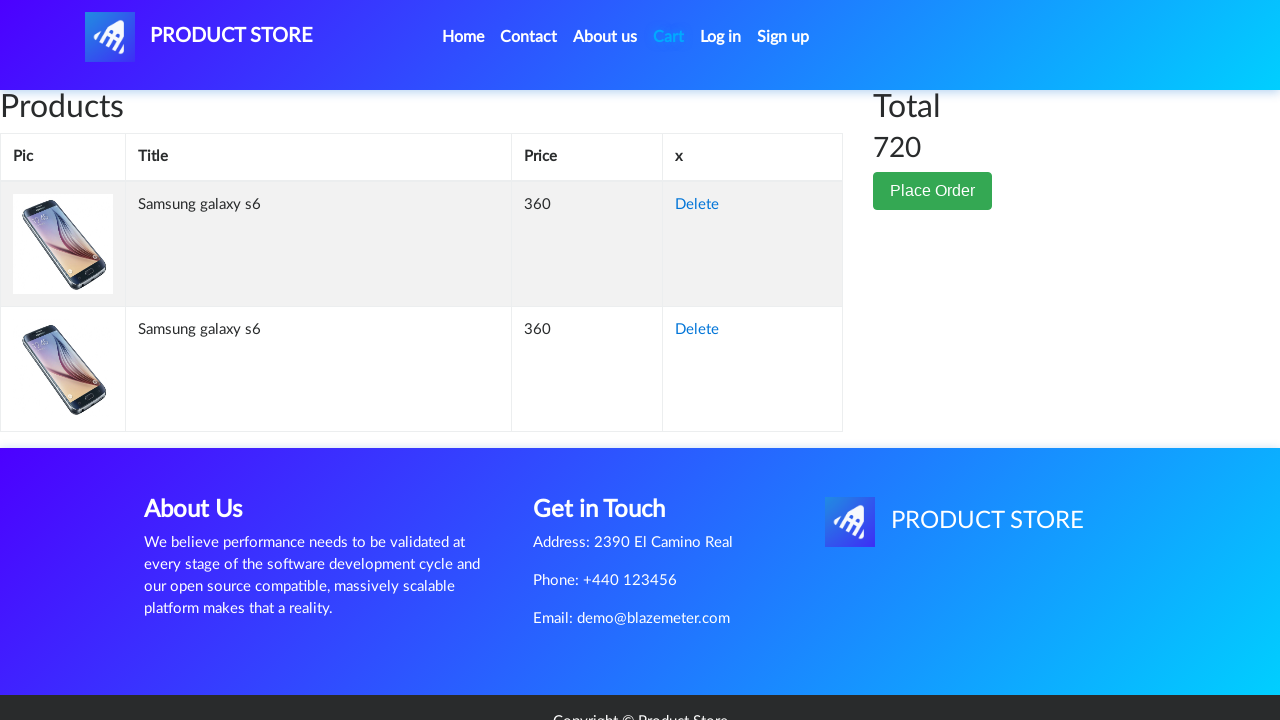